Tests link handling on an automation practice page by counting links on the page, finding footer links, opening multiple links in new tabs using keyboard shortcuts, and switching between browser windows to verify they opened correctly.

Starting URL: https://rahulshettyacademy.com/AutomationPractice/

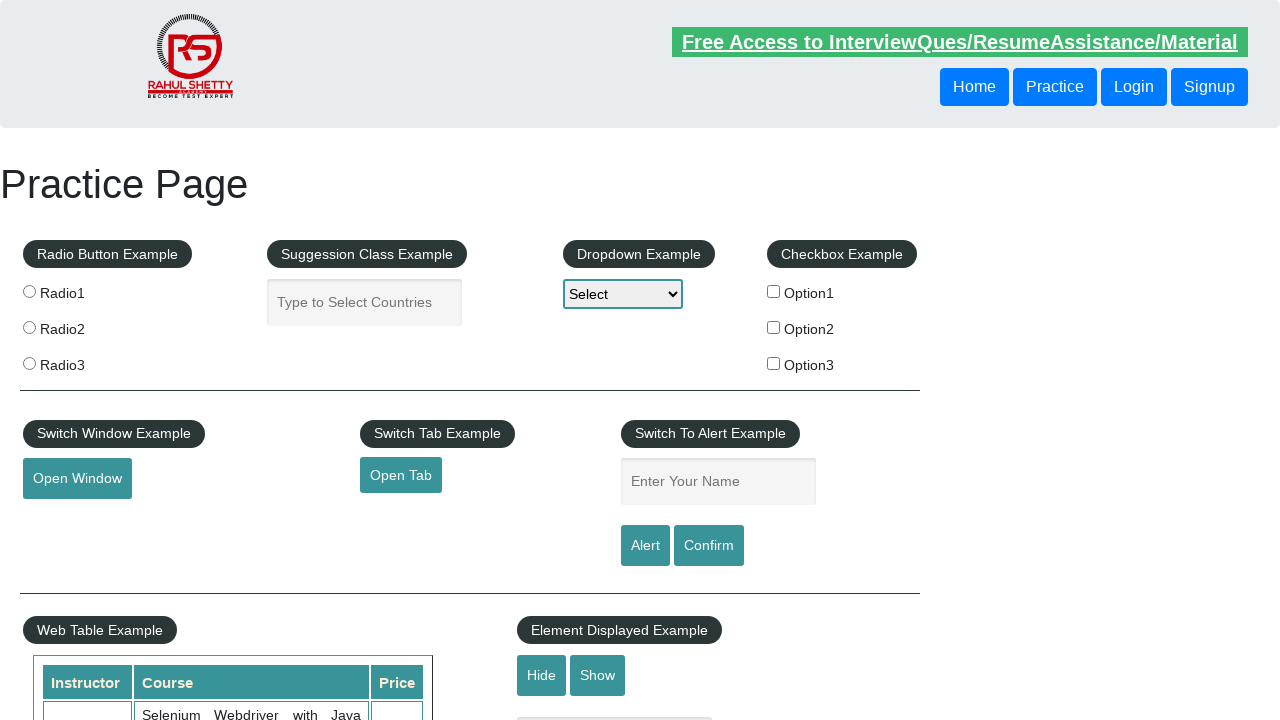

Located all links on the page
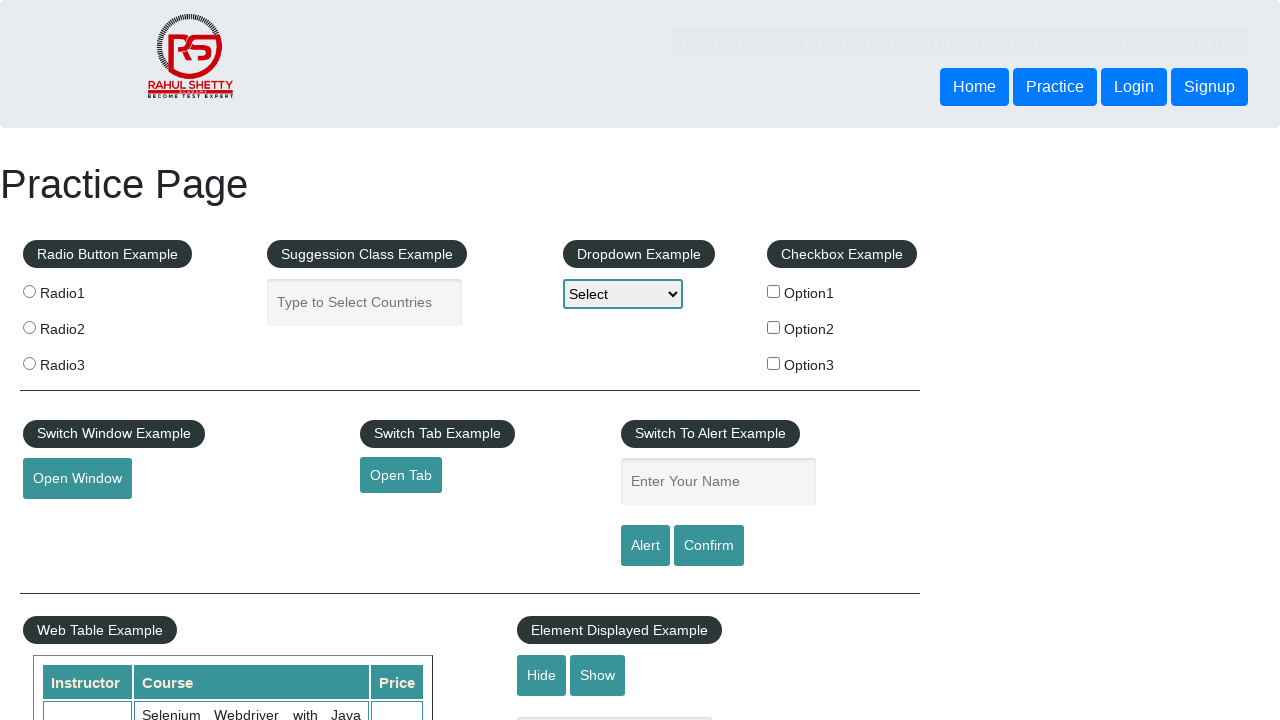

Counted total links on page: 27
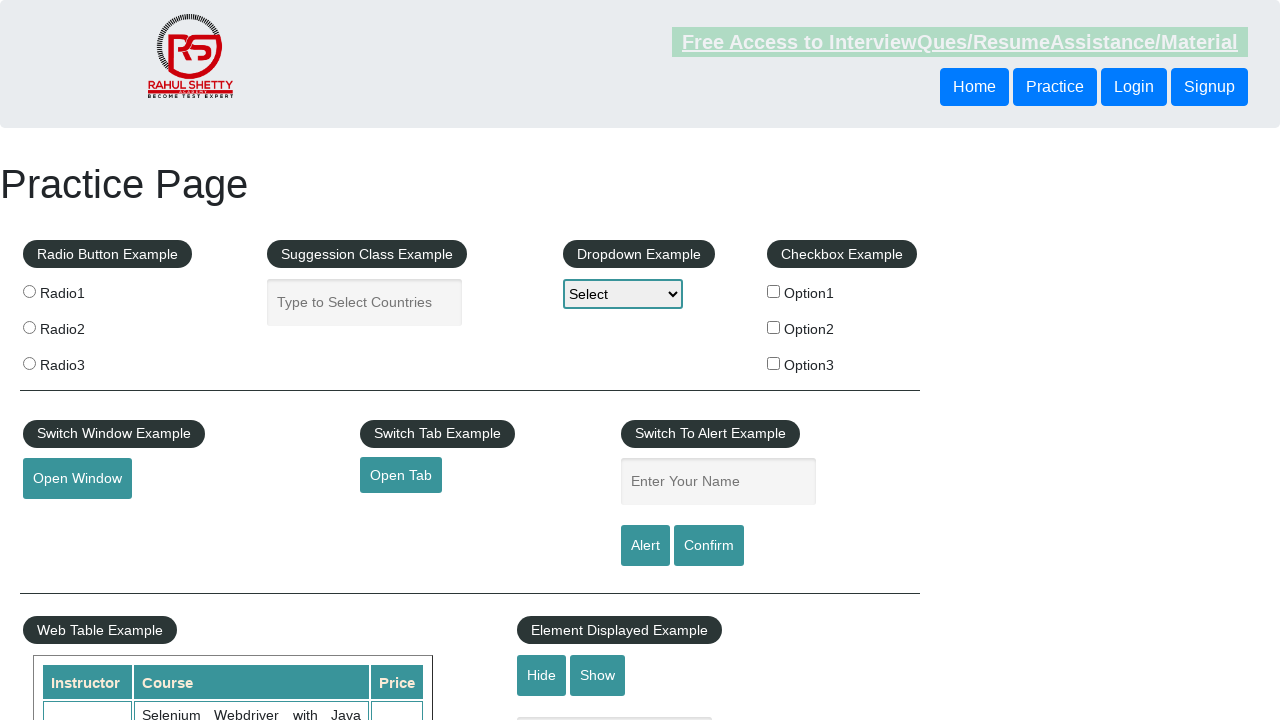

Assertion passed: found 27 links on page
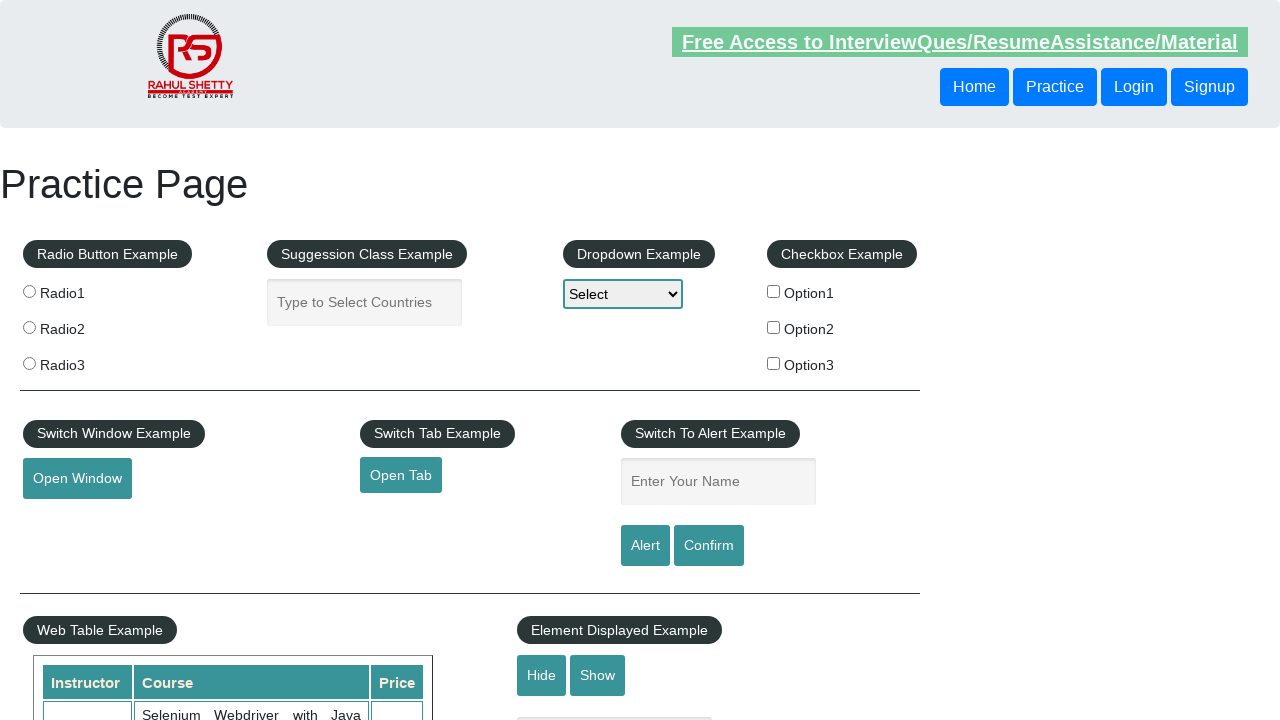

Located footer element with id 'gf-BIG'
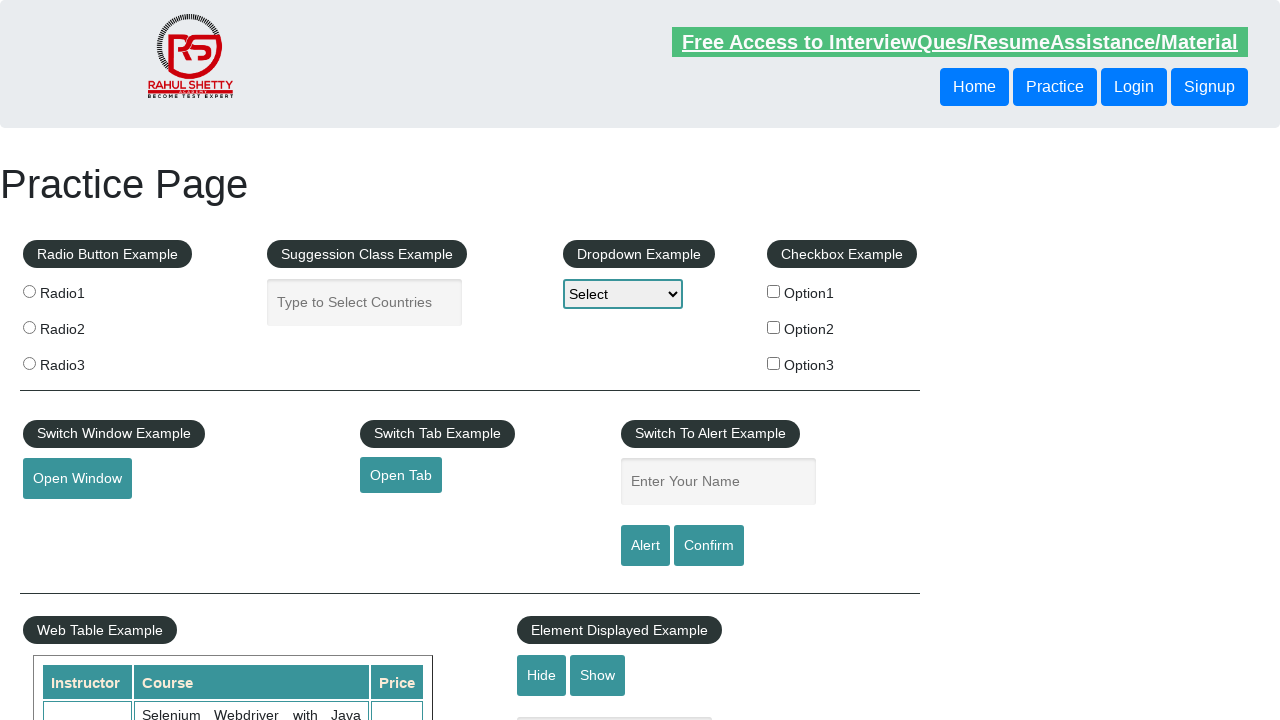

Found 20 links in footer
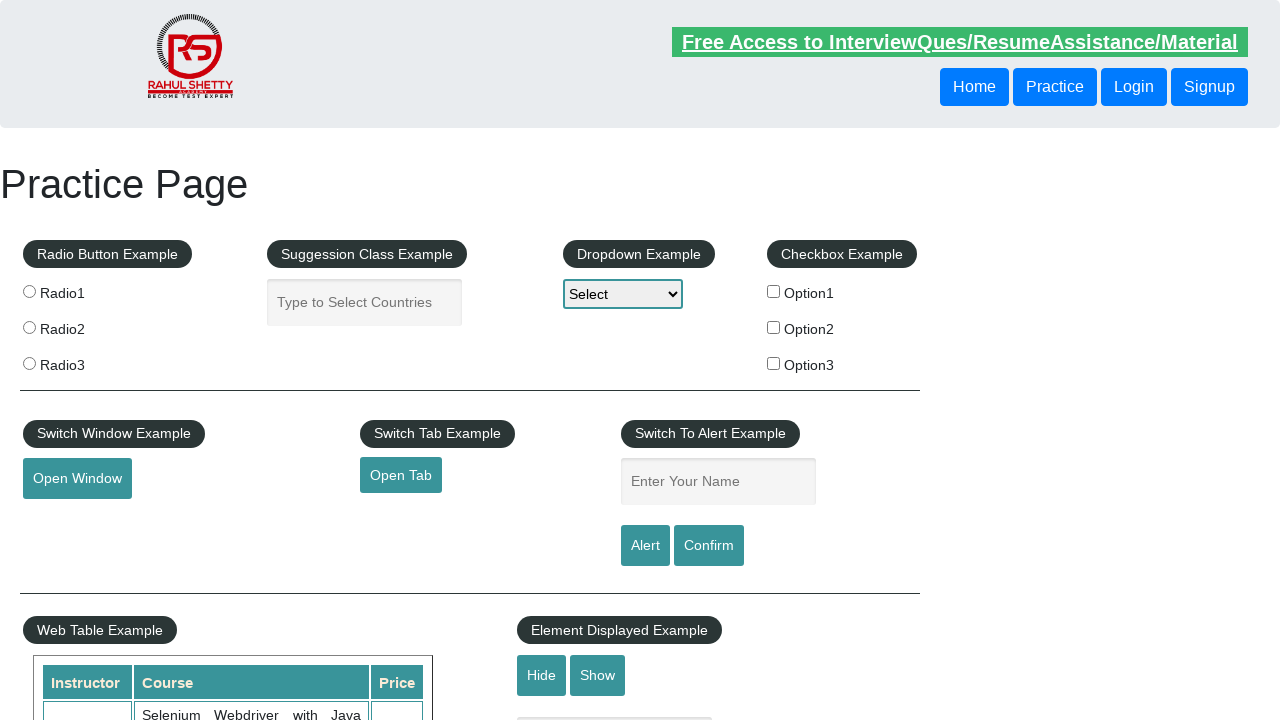

Located first column of footer table
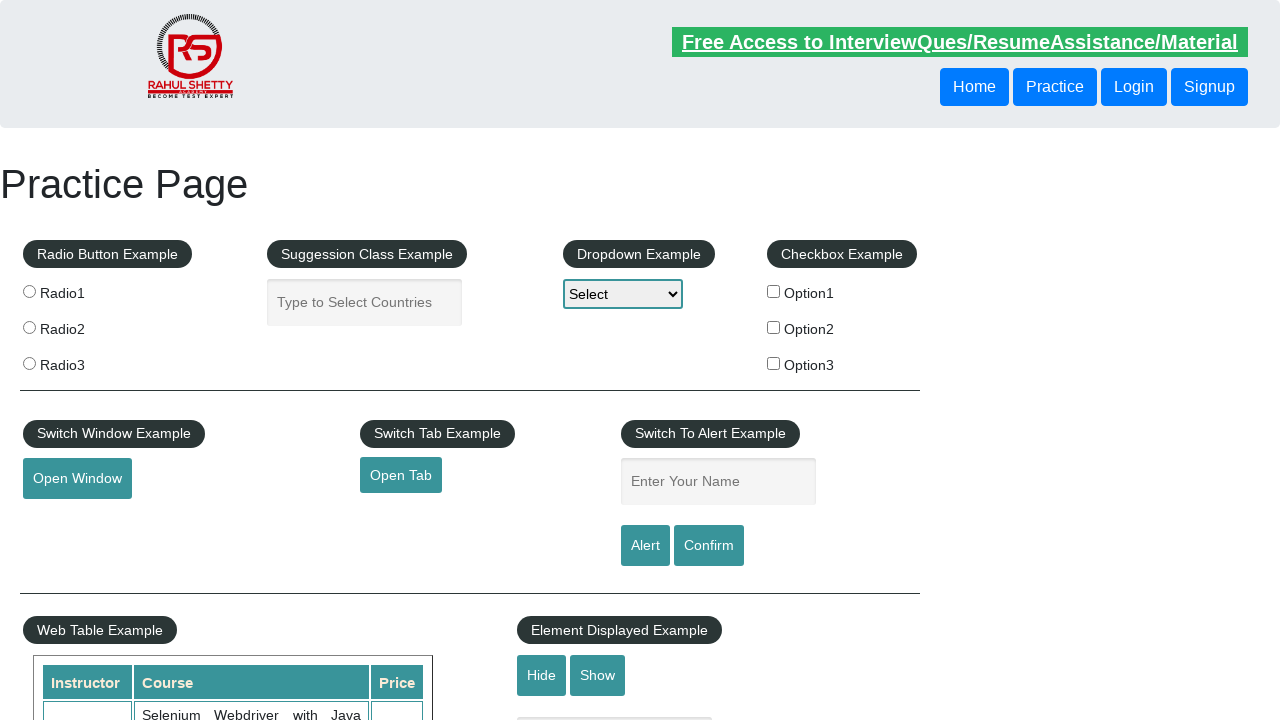

Located list items in first column
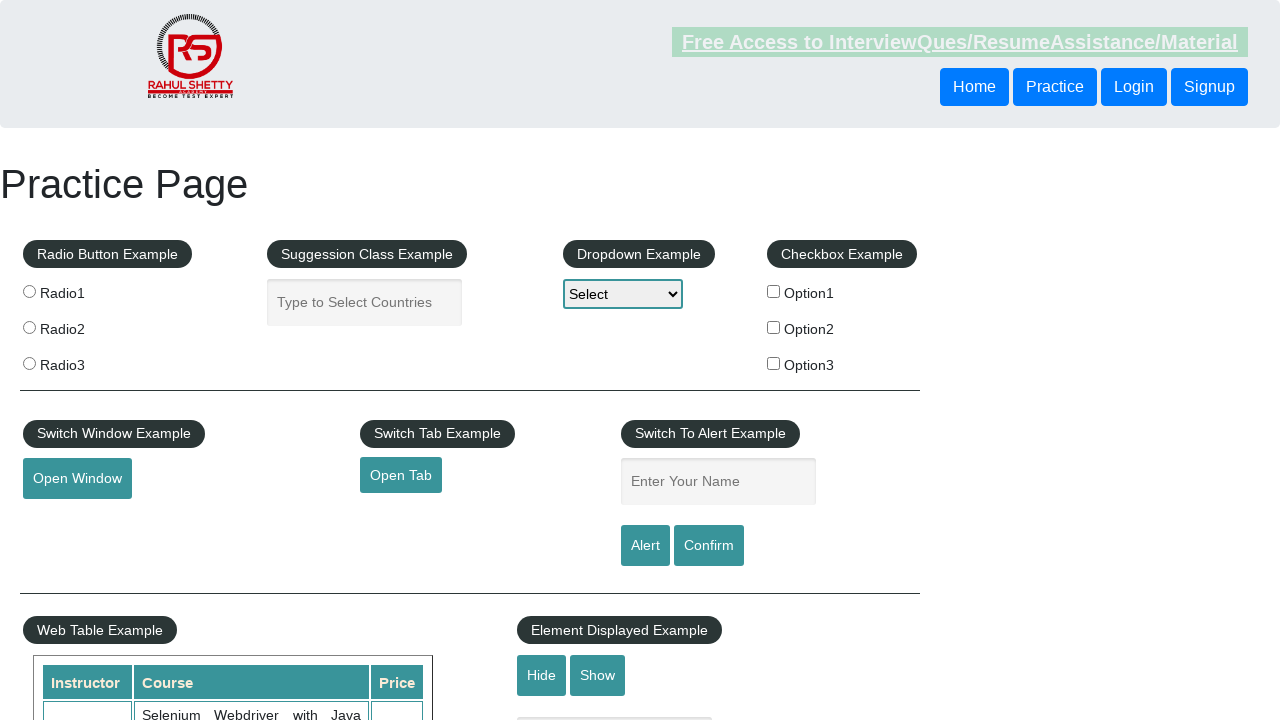

Located 5 links in first column
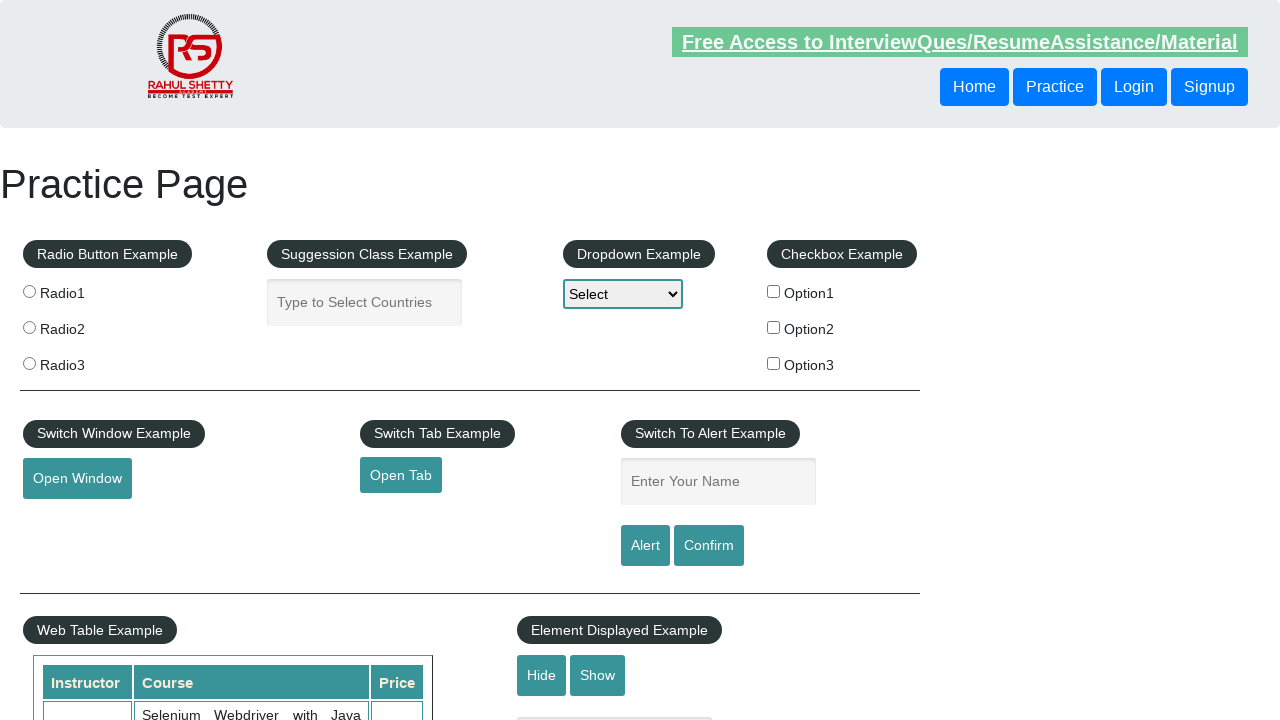

Opened link 1 in new tab using Ctrl+Enter on #gf-BIG >> xpath=//table/tbody/tr/td[1]/ul >> a >> nth=1
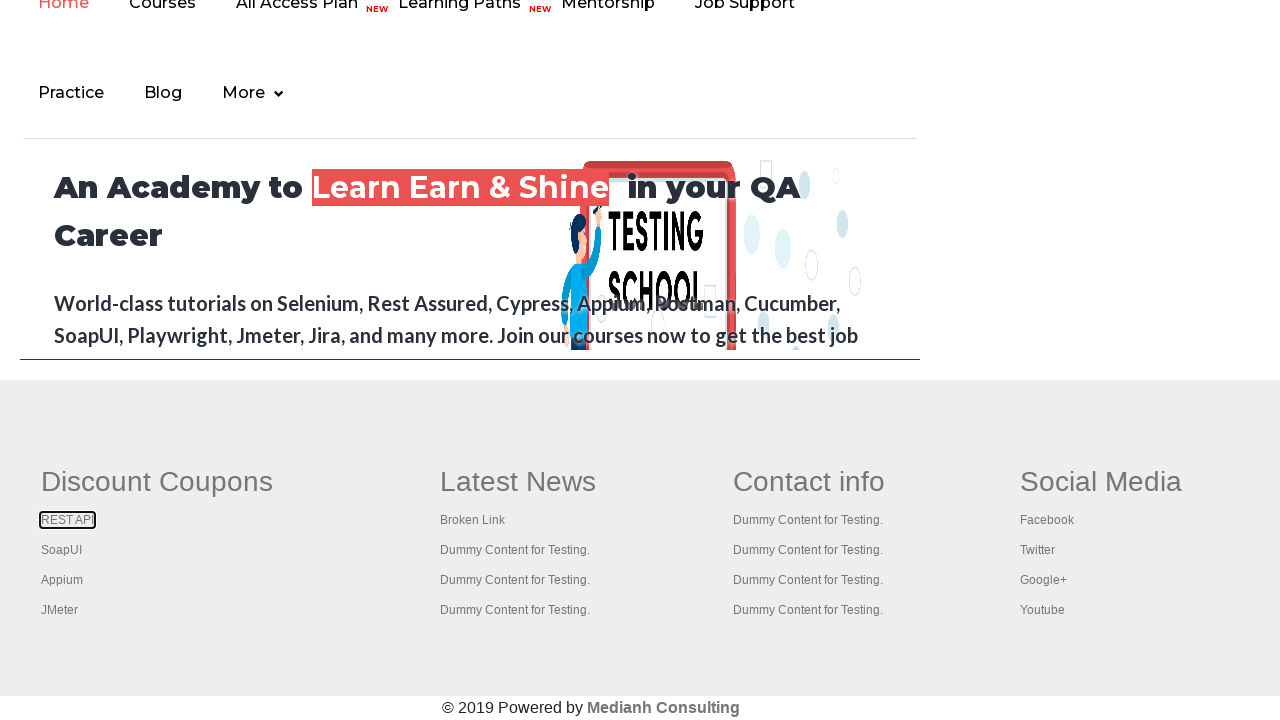

Waited 2 seconds for new tab to load
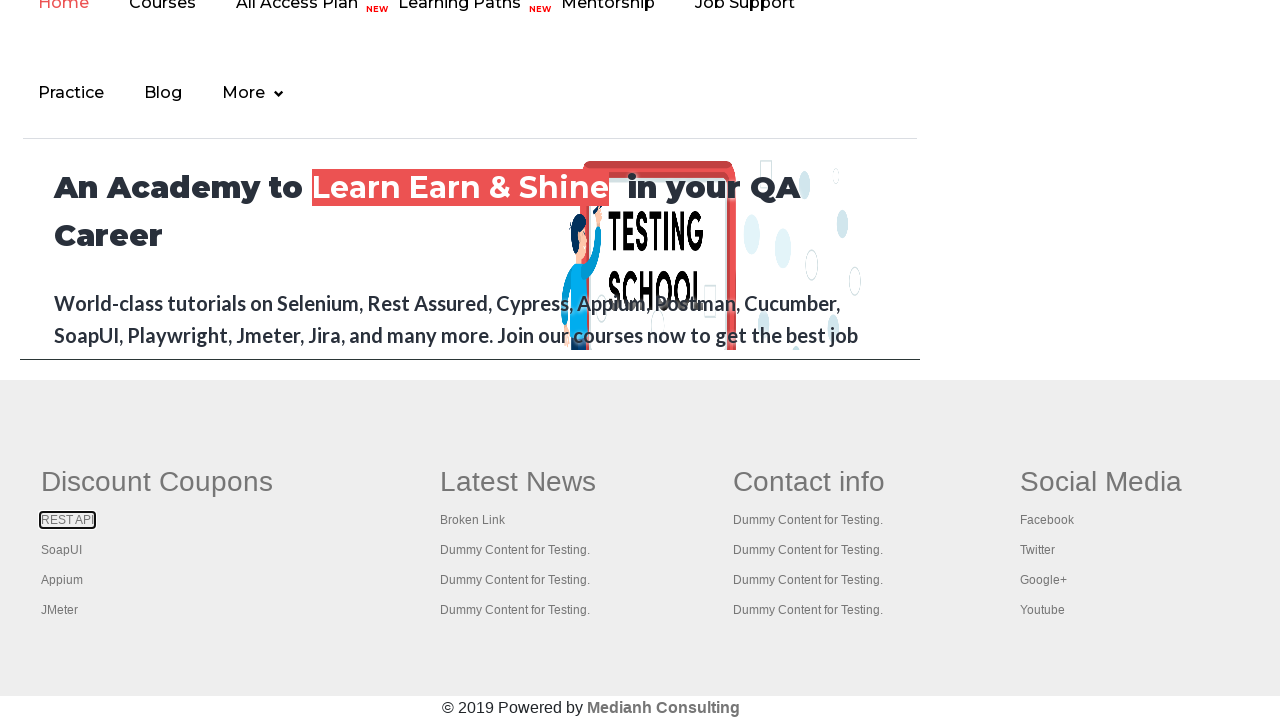

Opened link 2 in new tab using Ctrl+Enter on #gf-BIG >> xpath=//table/tbody/tr/td[1]/ul >> a >> nth=2
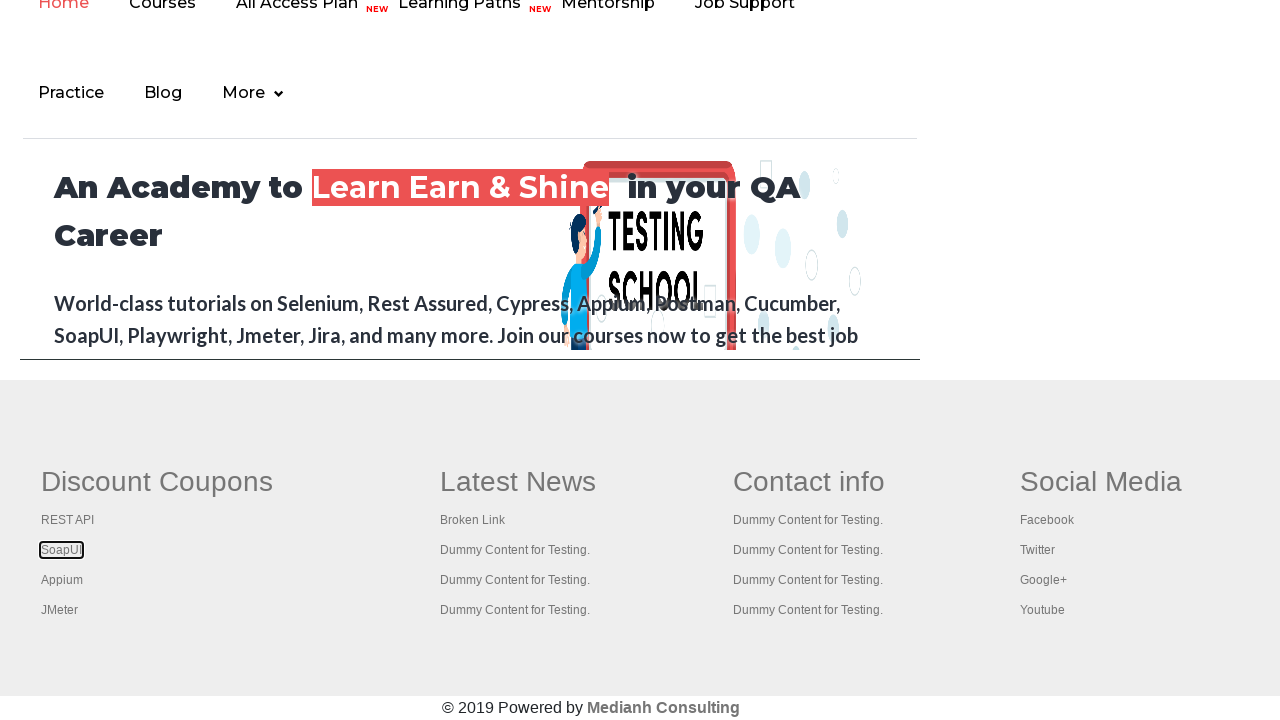

Waited 2 seconds for new tab to load
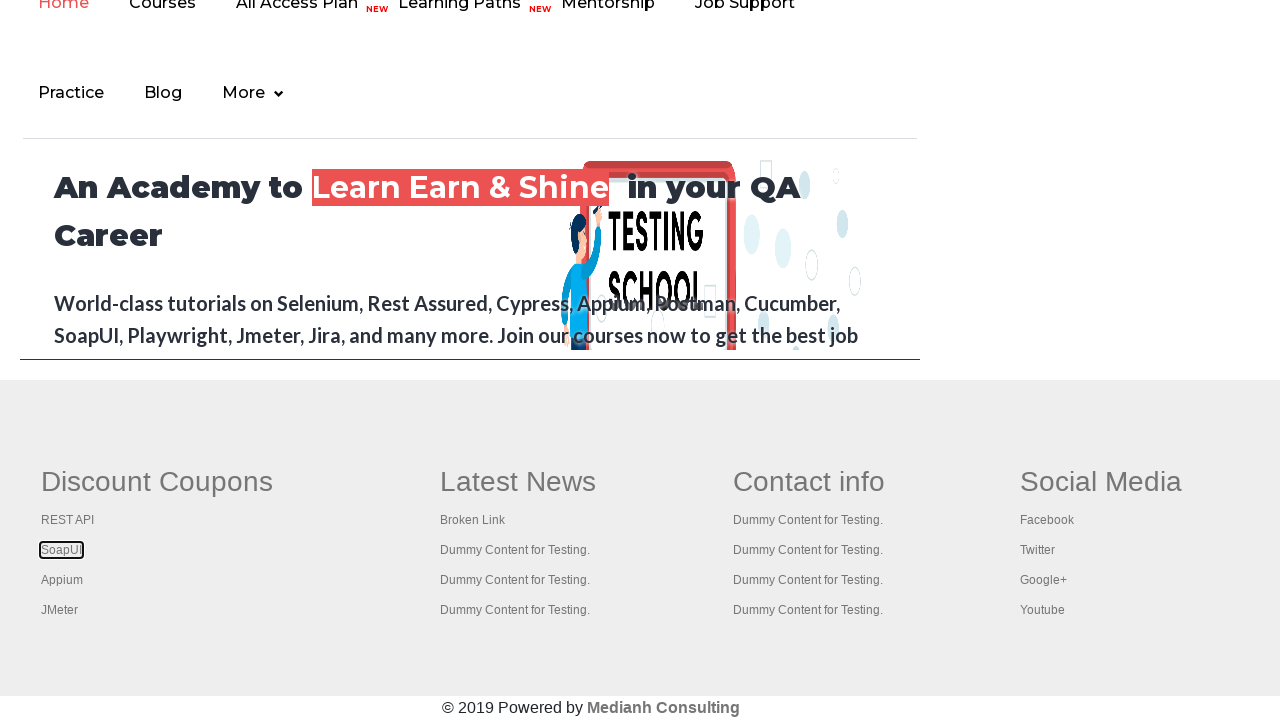

Opened link 3 in new tab using Ctrl+Enter on #gf-BIG >> xpath=//table/tbody/tr/td[1]/ul >> a >> nth=3
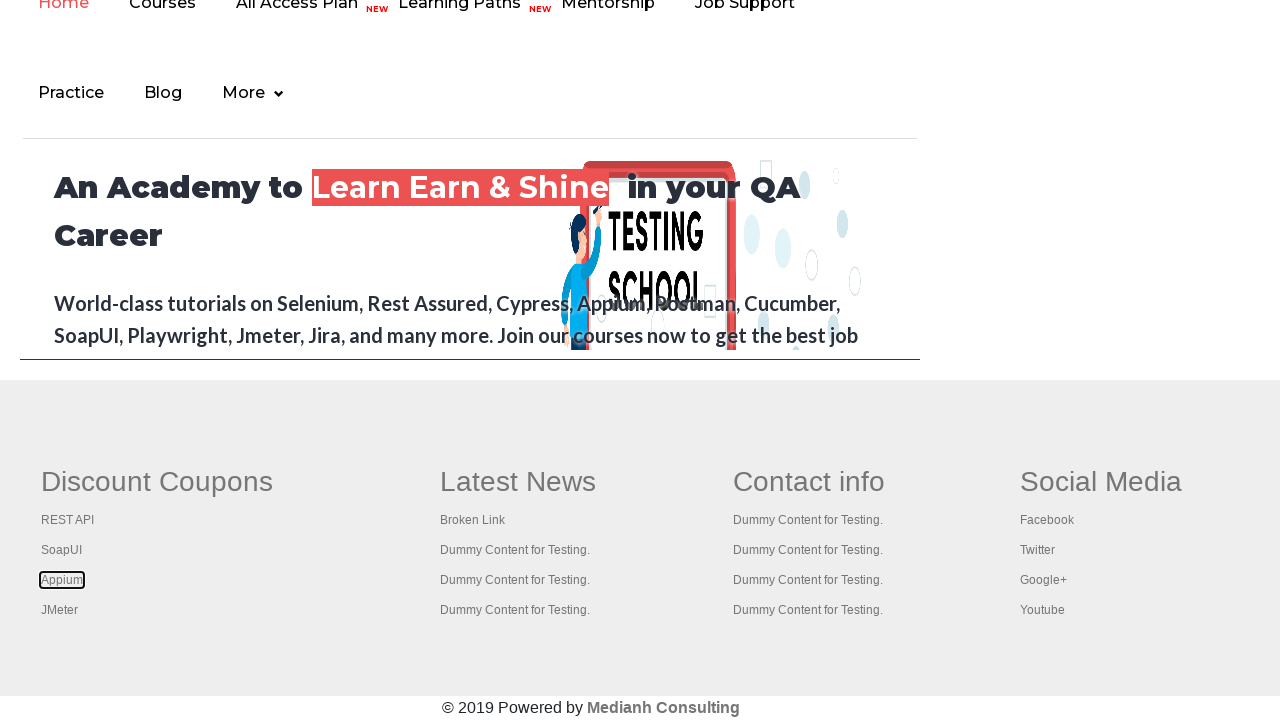

Waited 2 seconds for new tab to load
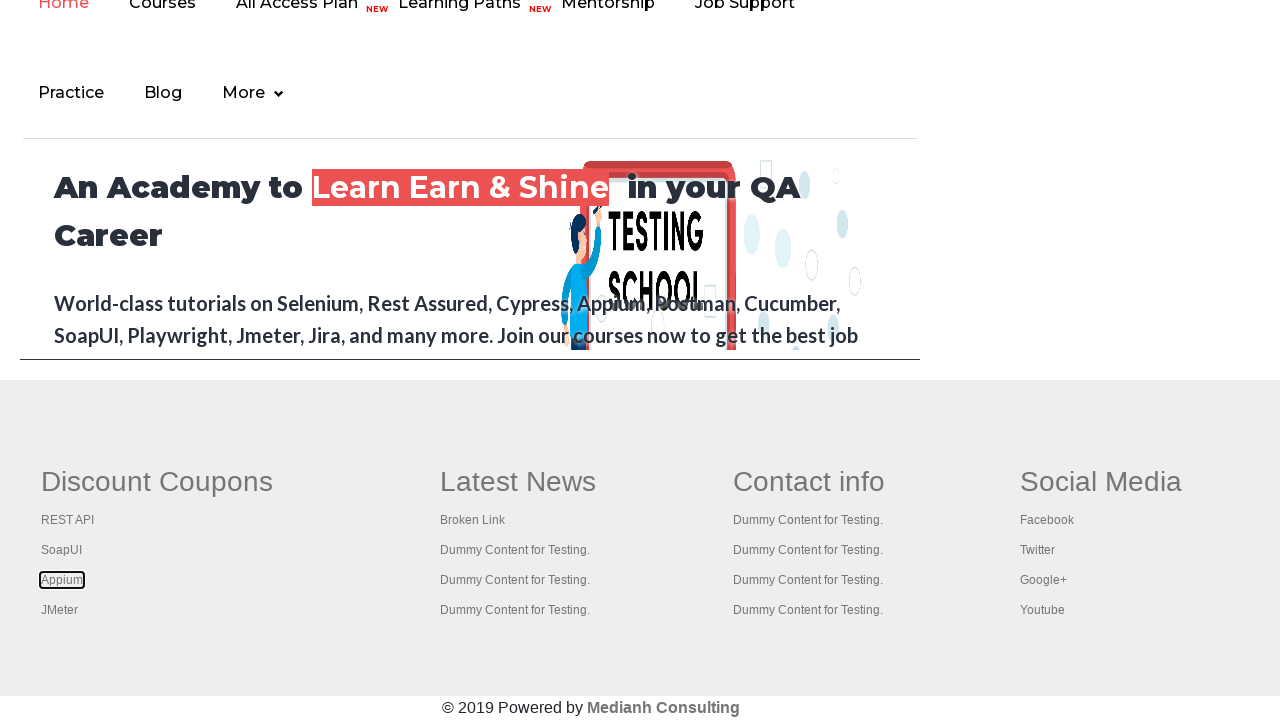

Opened link 4 in new tab using Ctrl+Enter on #gf-BIG >> xpath=//table/tbody/tr/td[1]/ul >> a >> nth=4
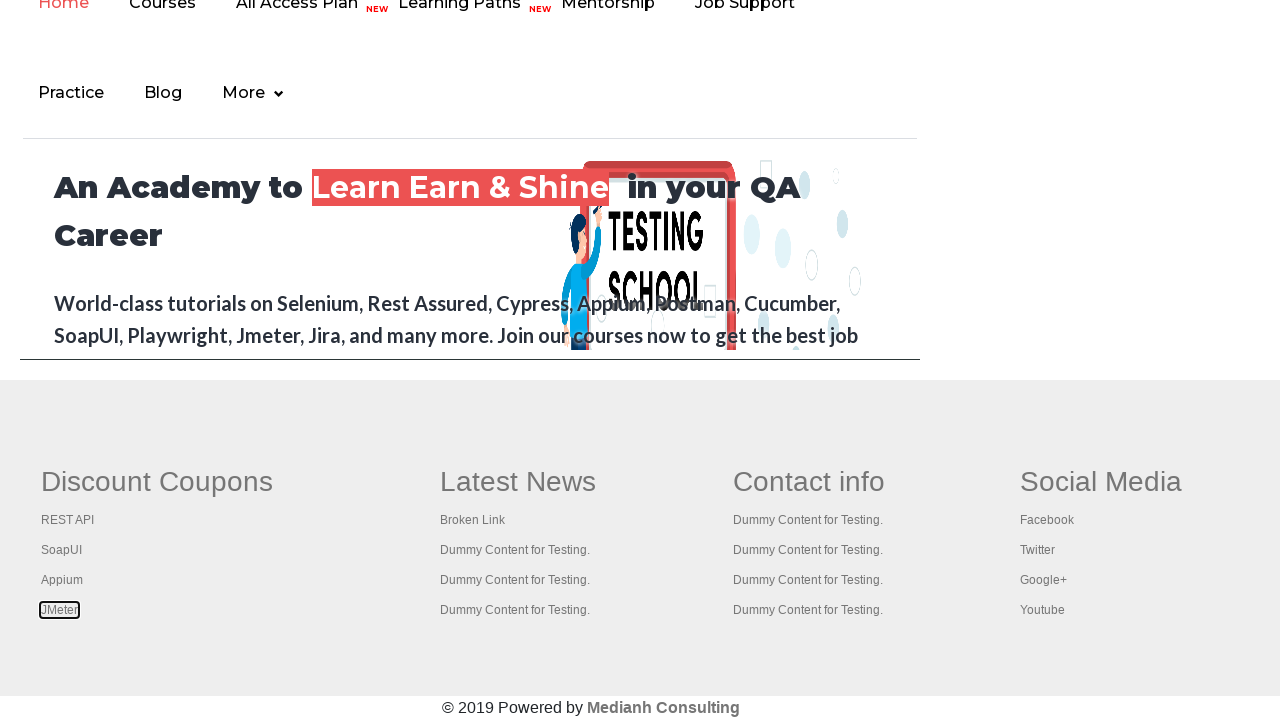

Waited 2 seconds for new tab to load
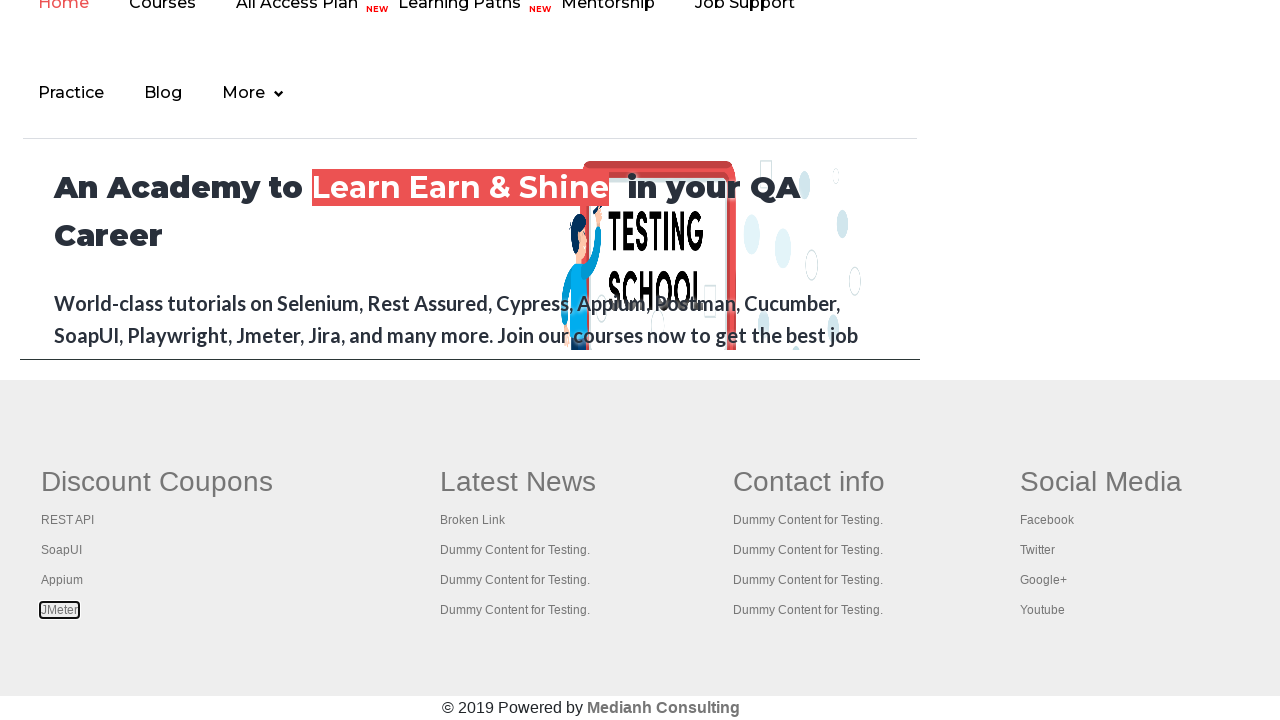

Retrieved all open pages/tabs: 5 total
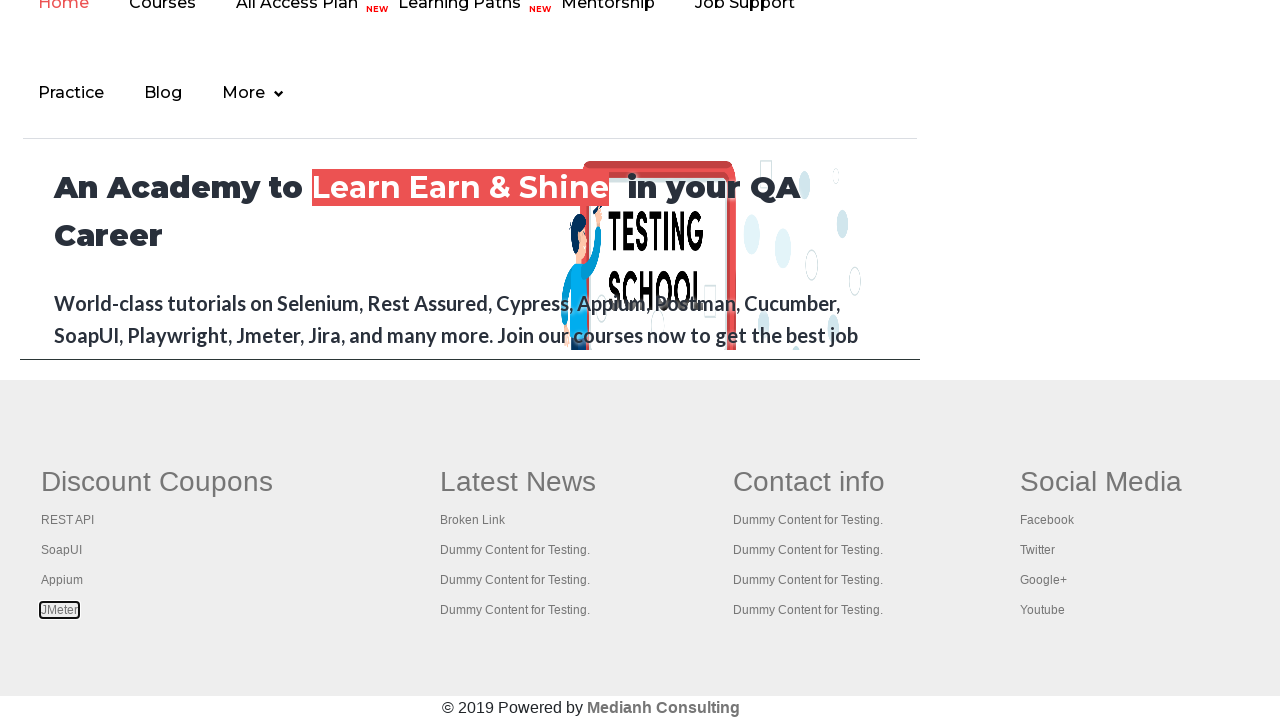

Tab 1 loaded: REST API Tutorial
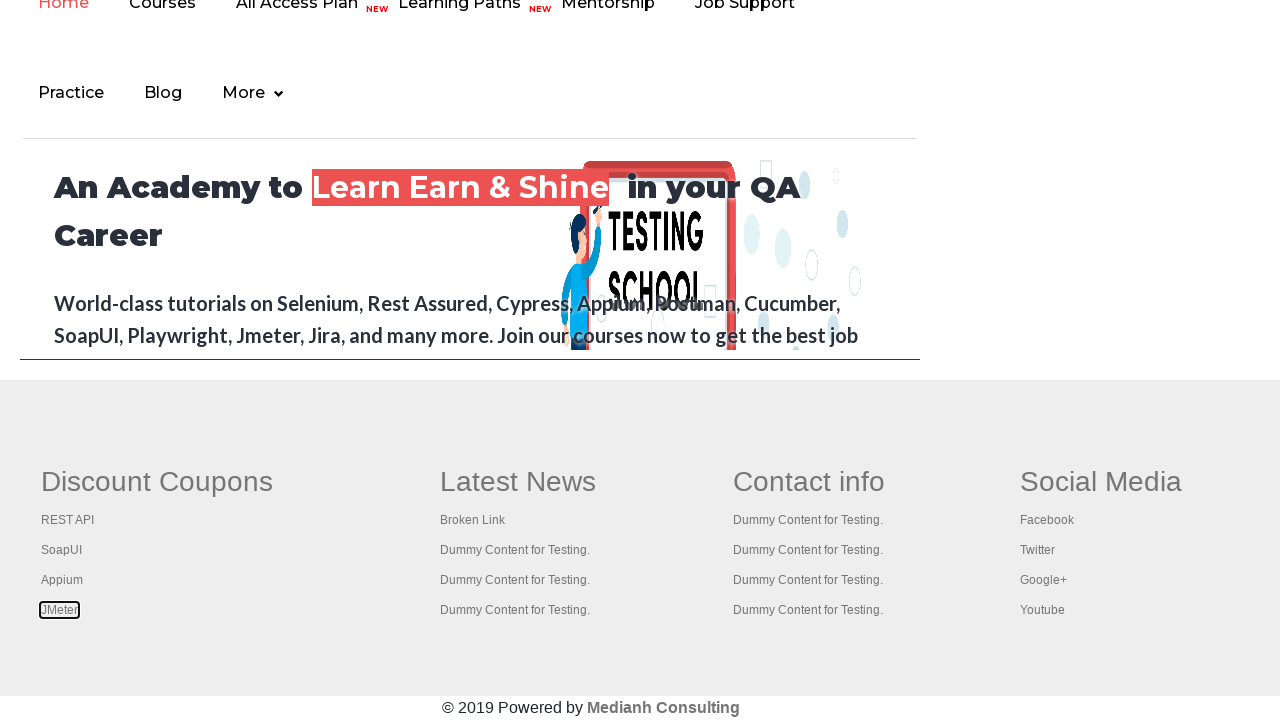

Tab 2 loaded: The World’s Most Popular API Testing Tool | SoapUI
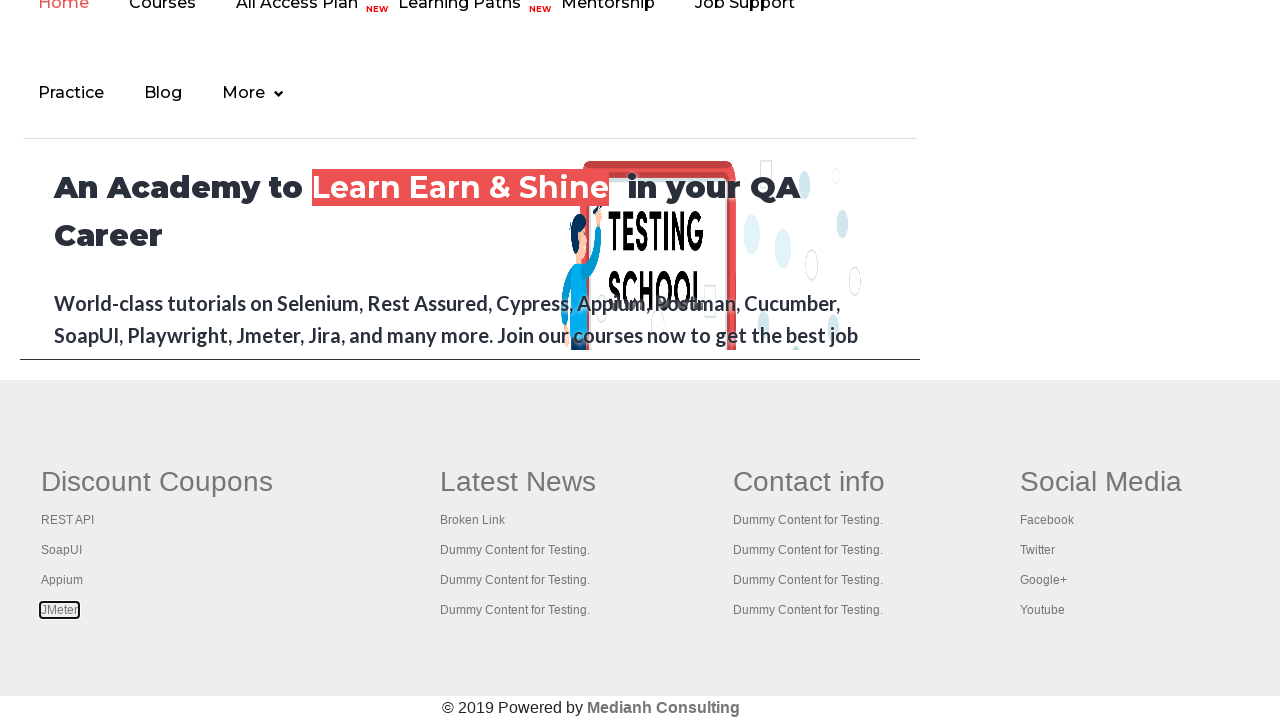

Tab 3 loaded: Appium tutorial for Mobile Apps testing | RahulShetty Academy | Rahul
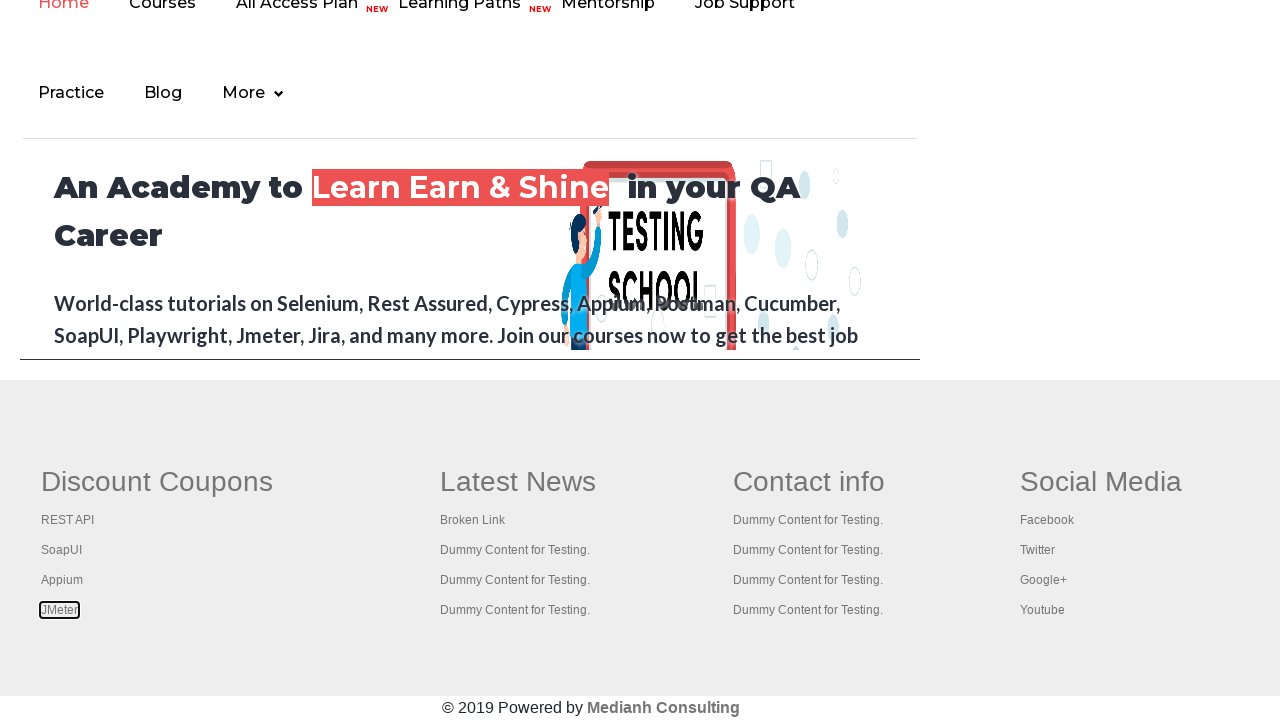

Tab 4 loaded: Apache JMeter - Apache JMeter™
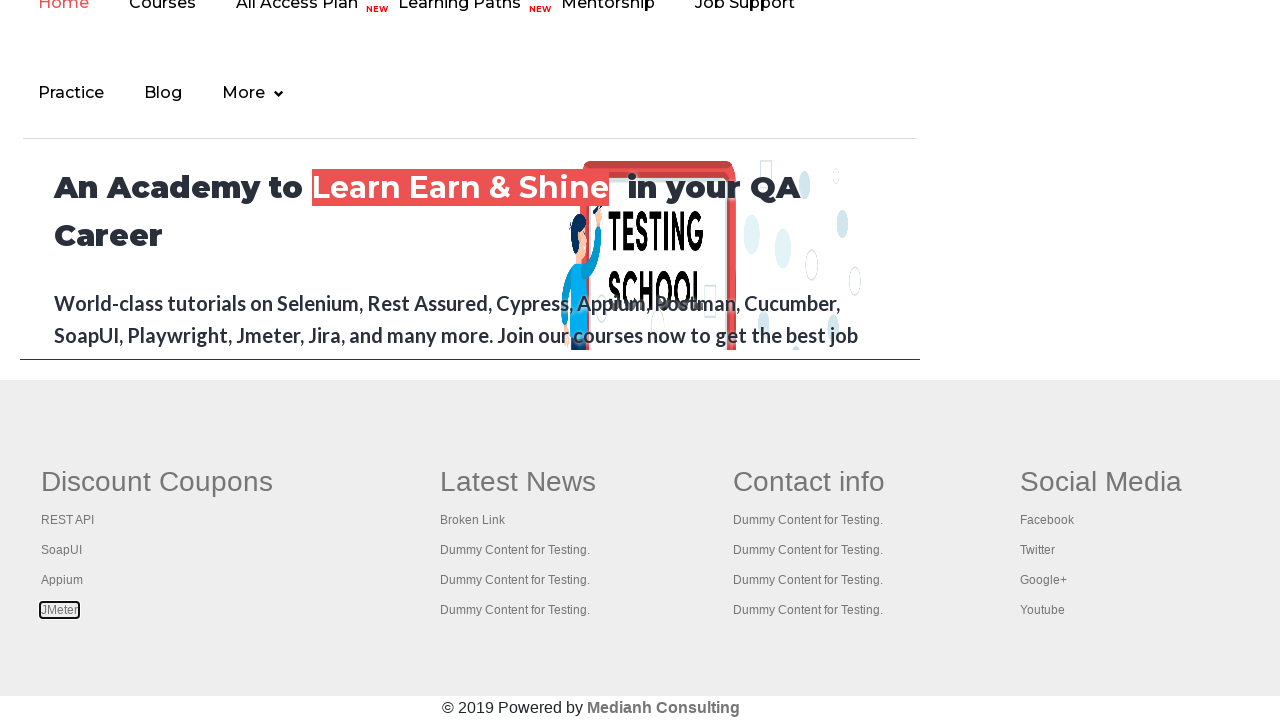

Brought parent window to front
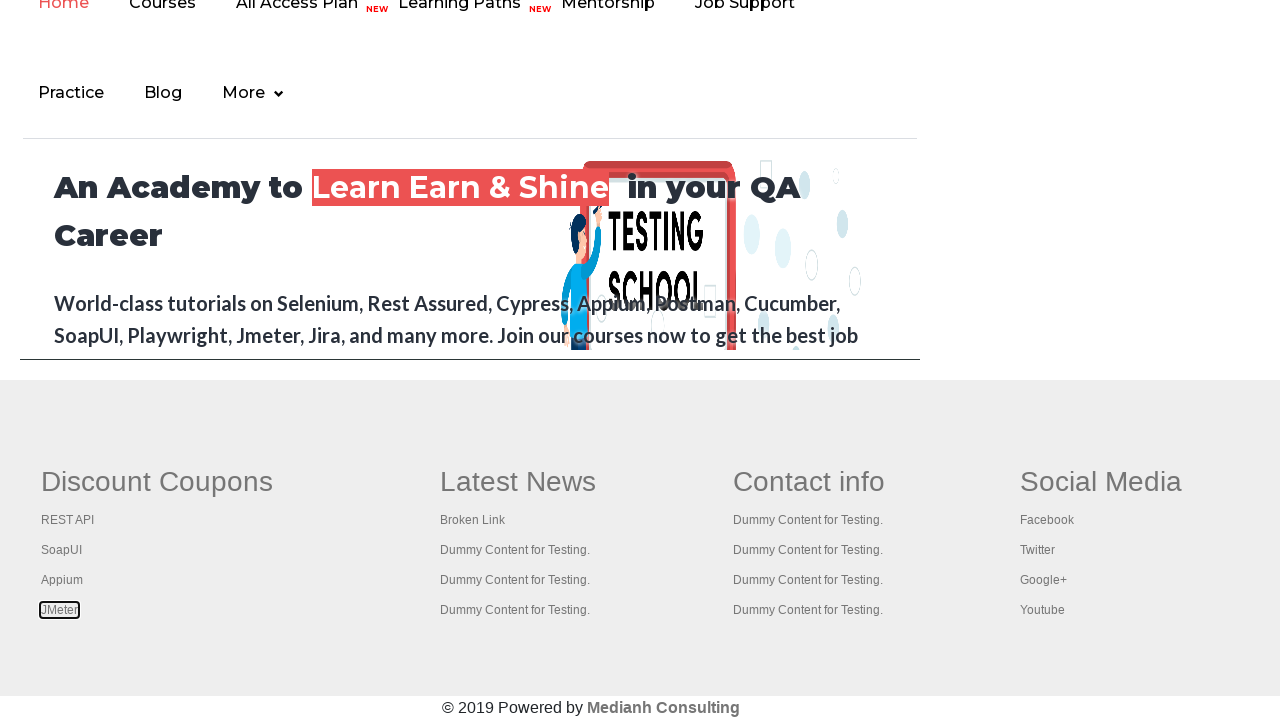

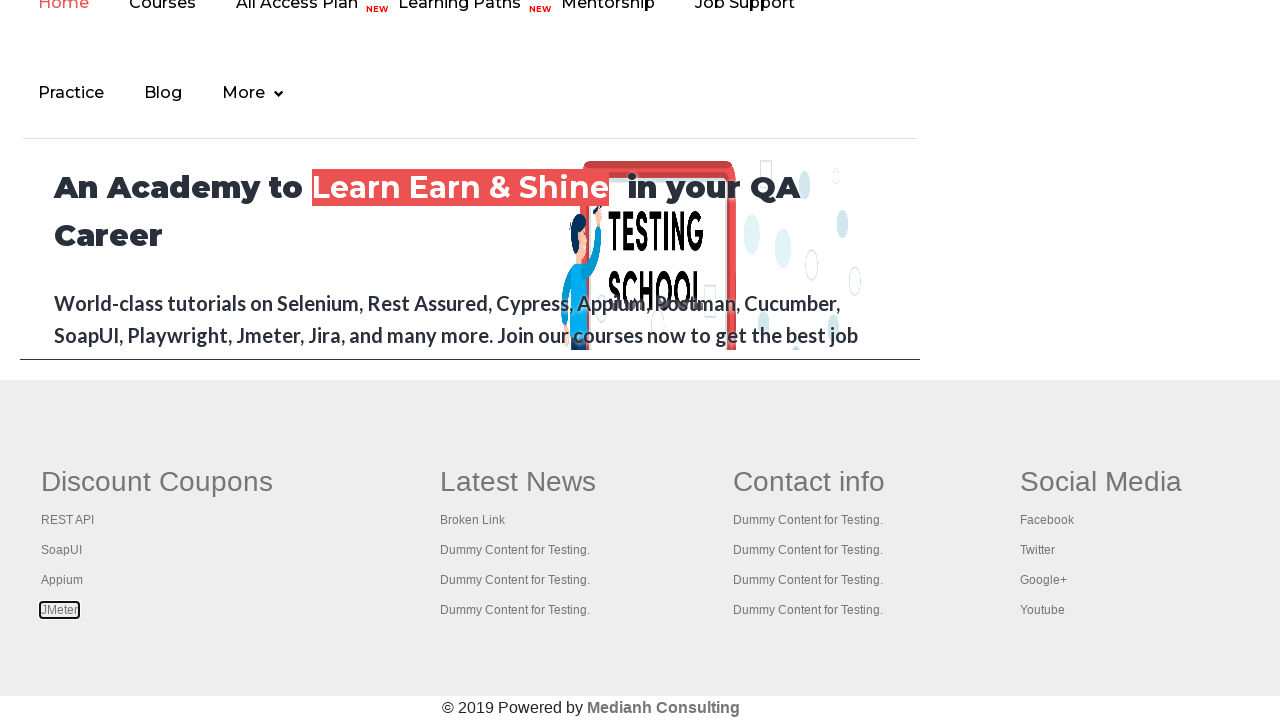